Tests JavaScript alert handling on W3Schools tryit page by verifying alert presence states

Starting URL: http://www.w3schools.com/js/tryit.asp?filename=tryjs_alert

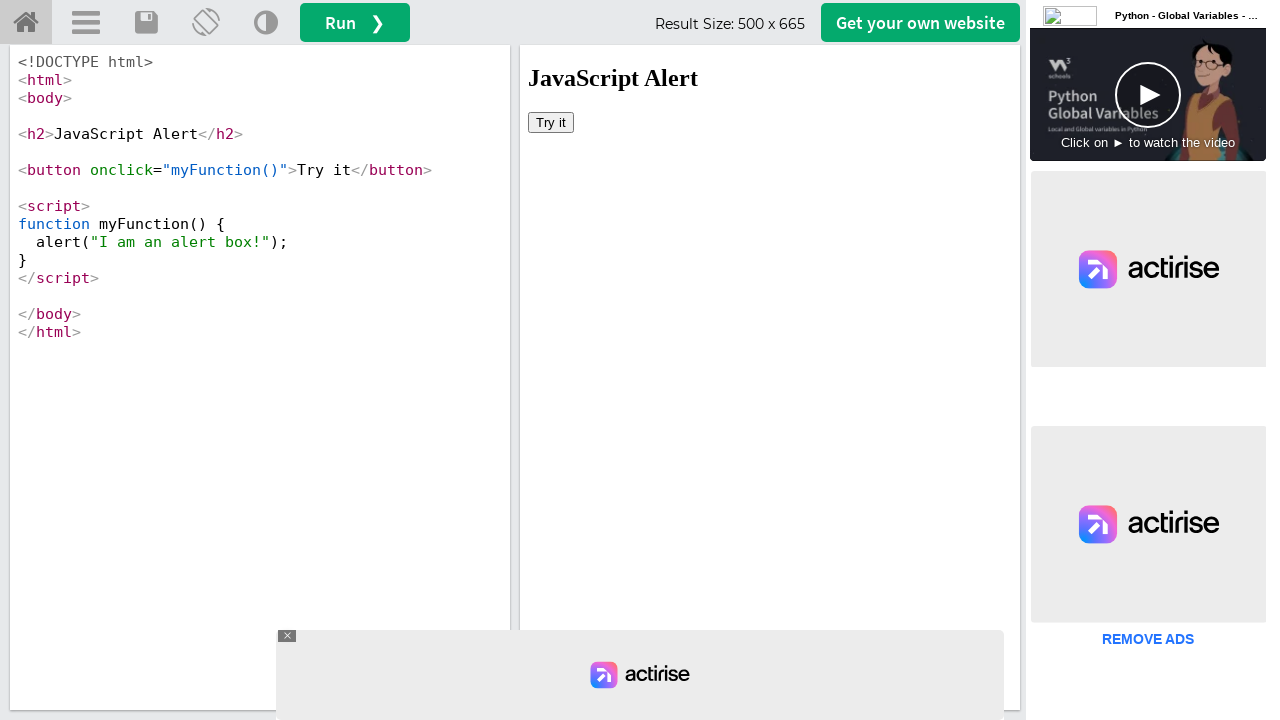

Page loaded and DOM content ready
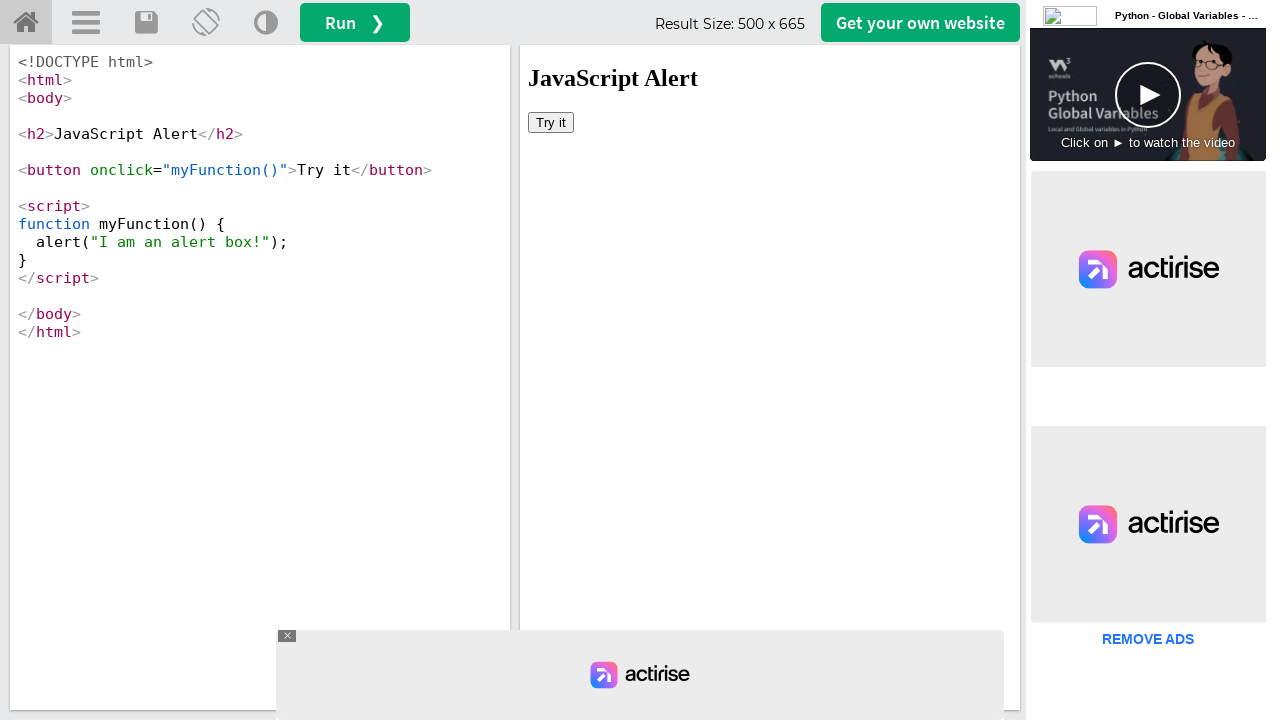

Set up dialog handler to capture alerts
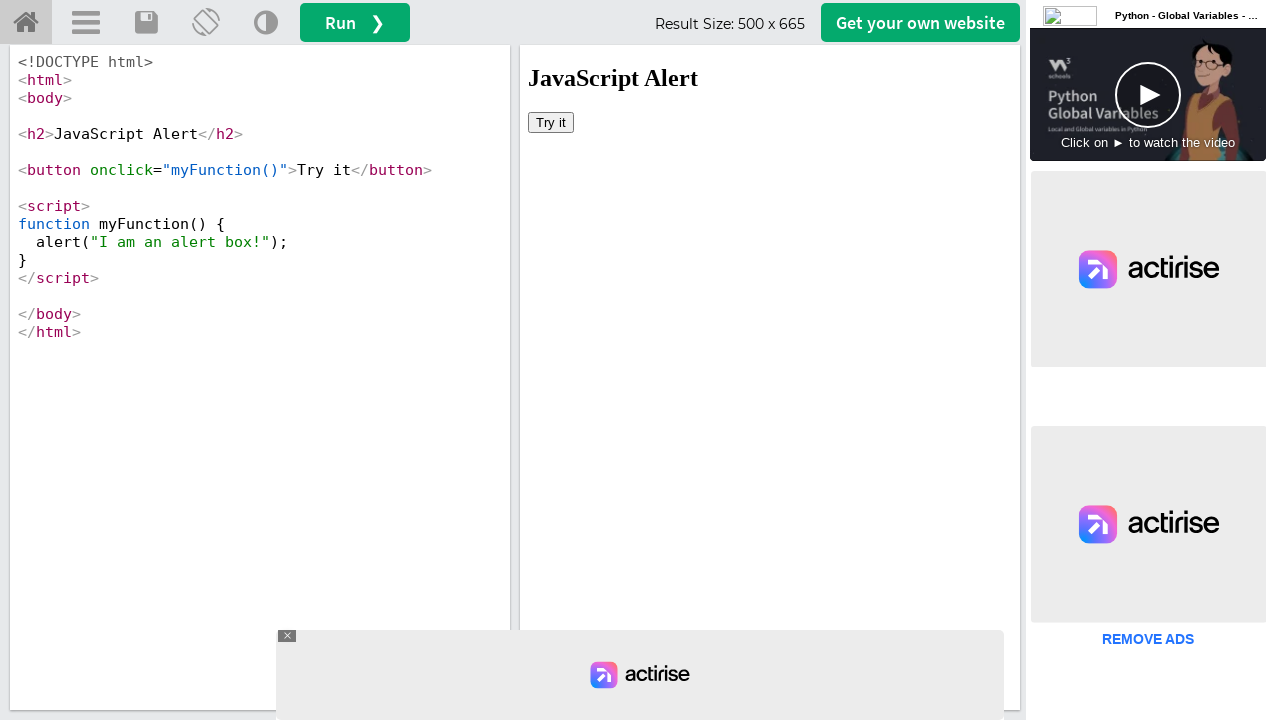

Located iframe with ID 'iframeResult'
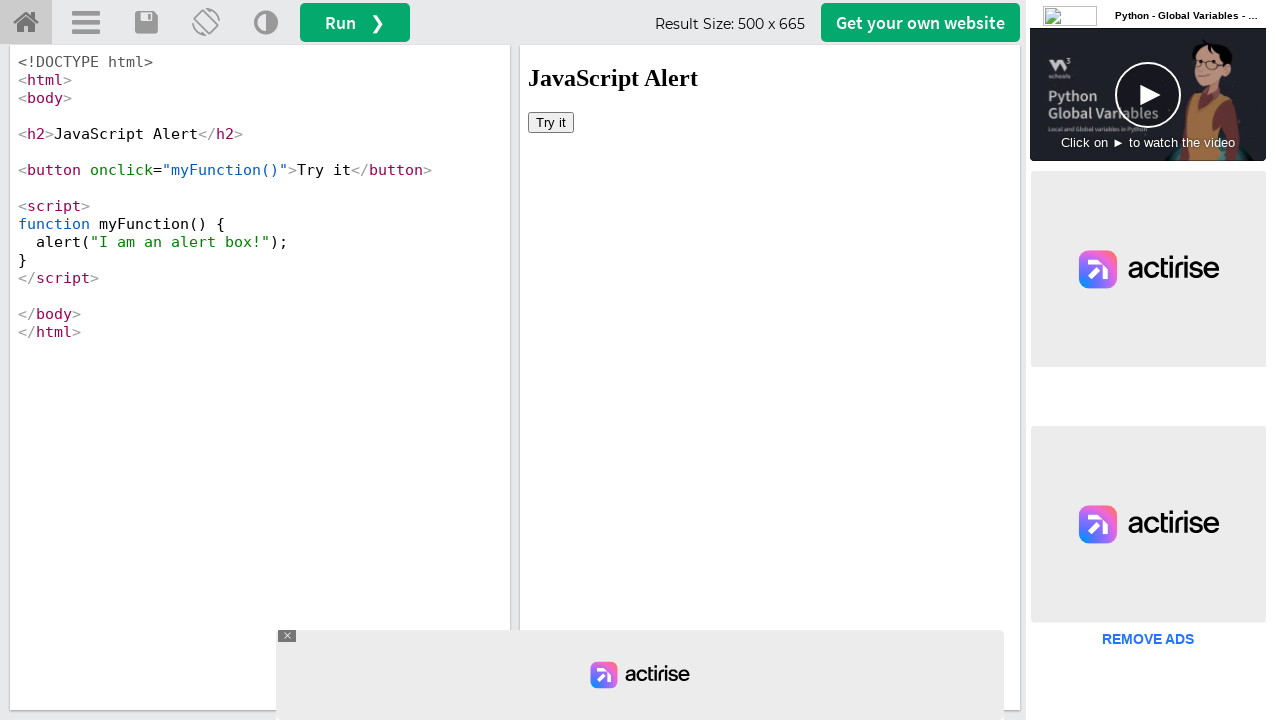

Clicked button in iframe to trigger alert at (551, 122) on #iframeResult >> internal:control=enter-frame >> button
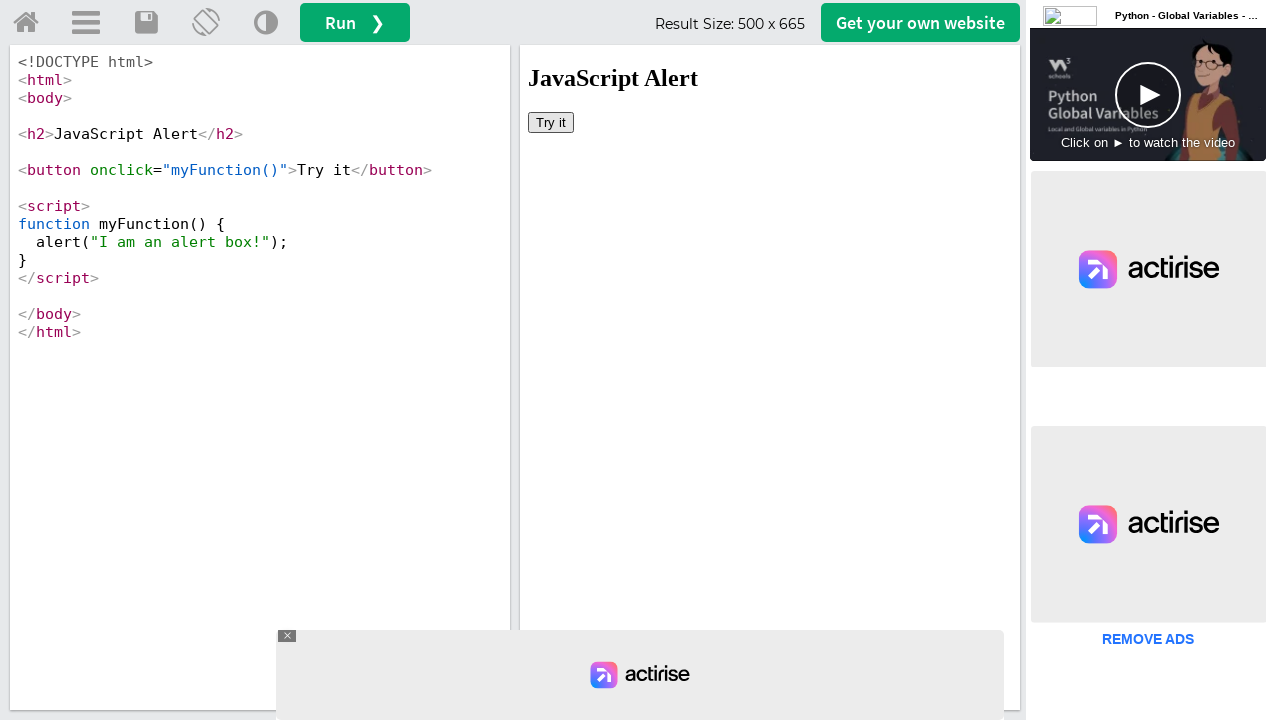

Waited 1 second for alert dialog to appear
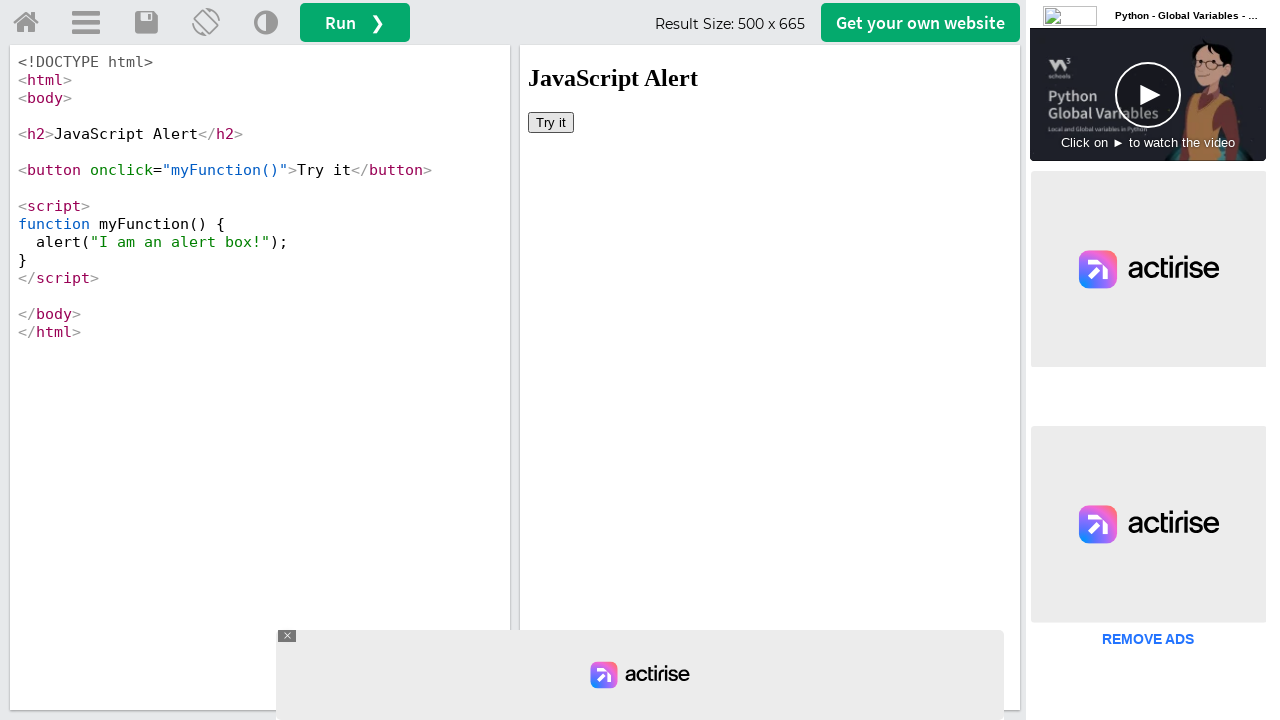

Verified that alert was present and handled
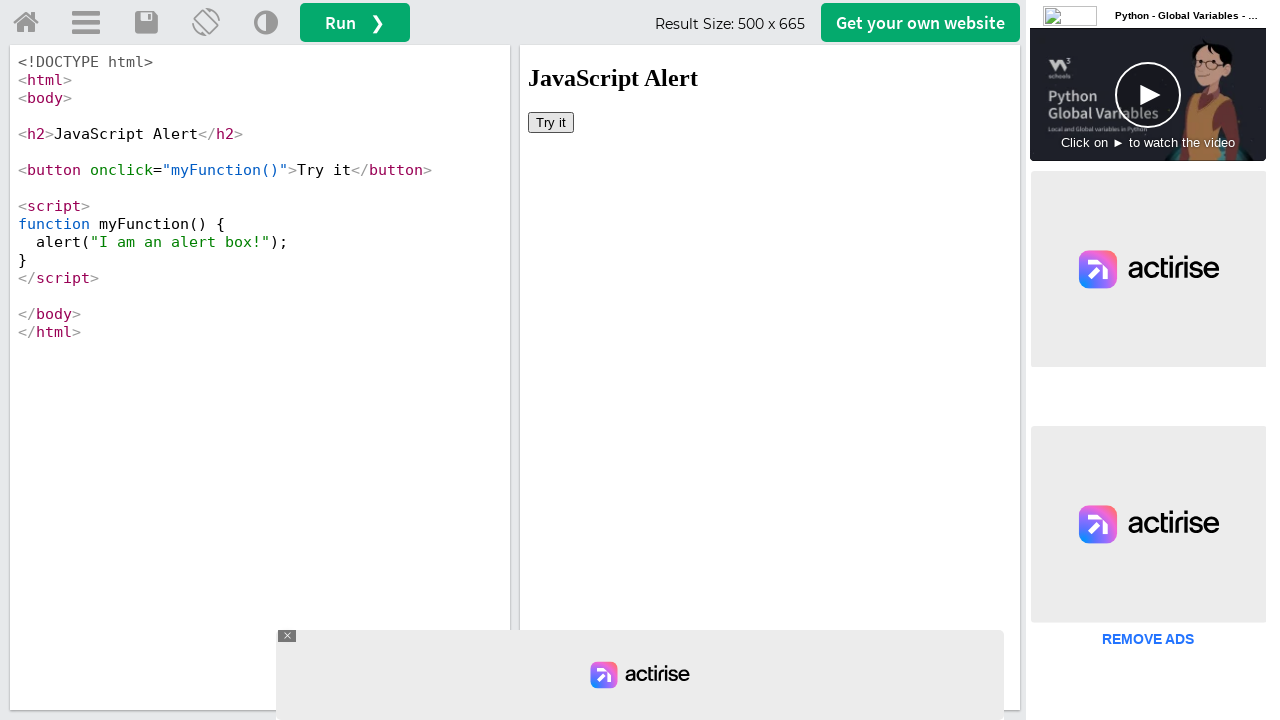

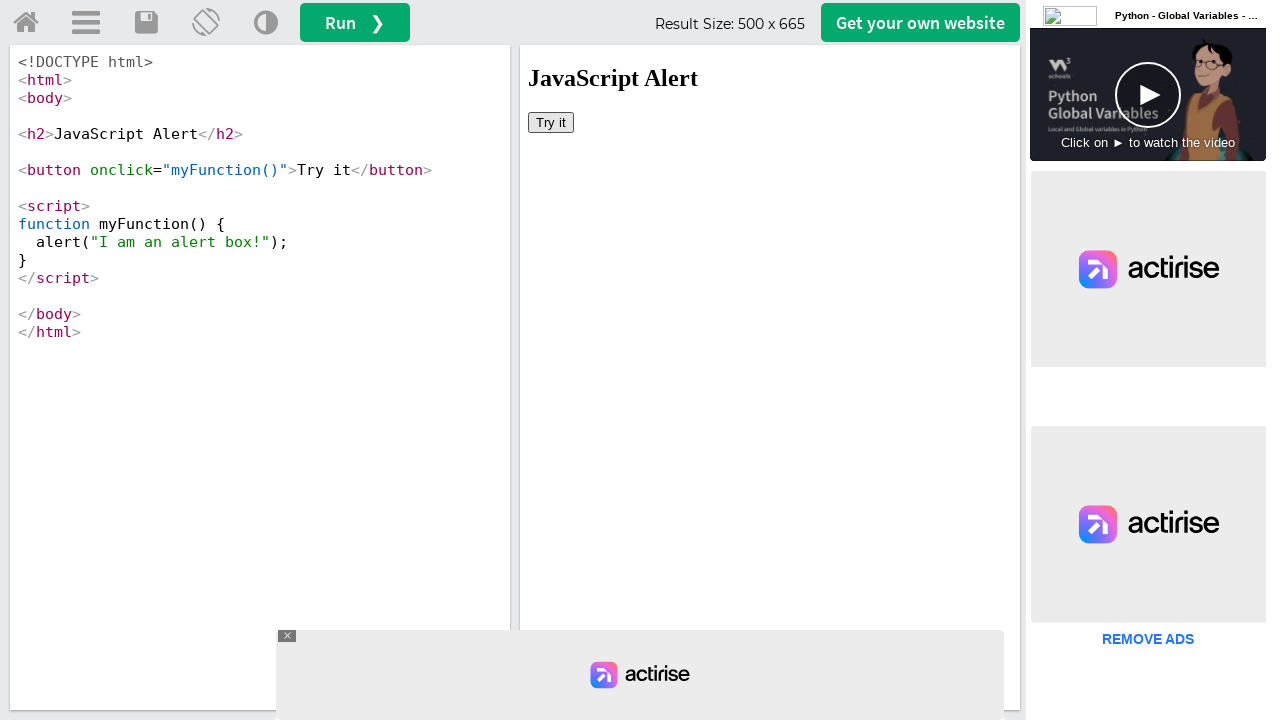